Tests drag and drop functionality by dragging an element from source to target location within an iframe

Starting URL: https://jqueryui.com/droppable/

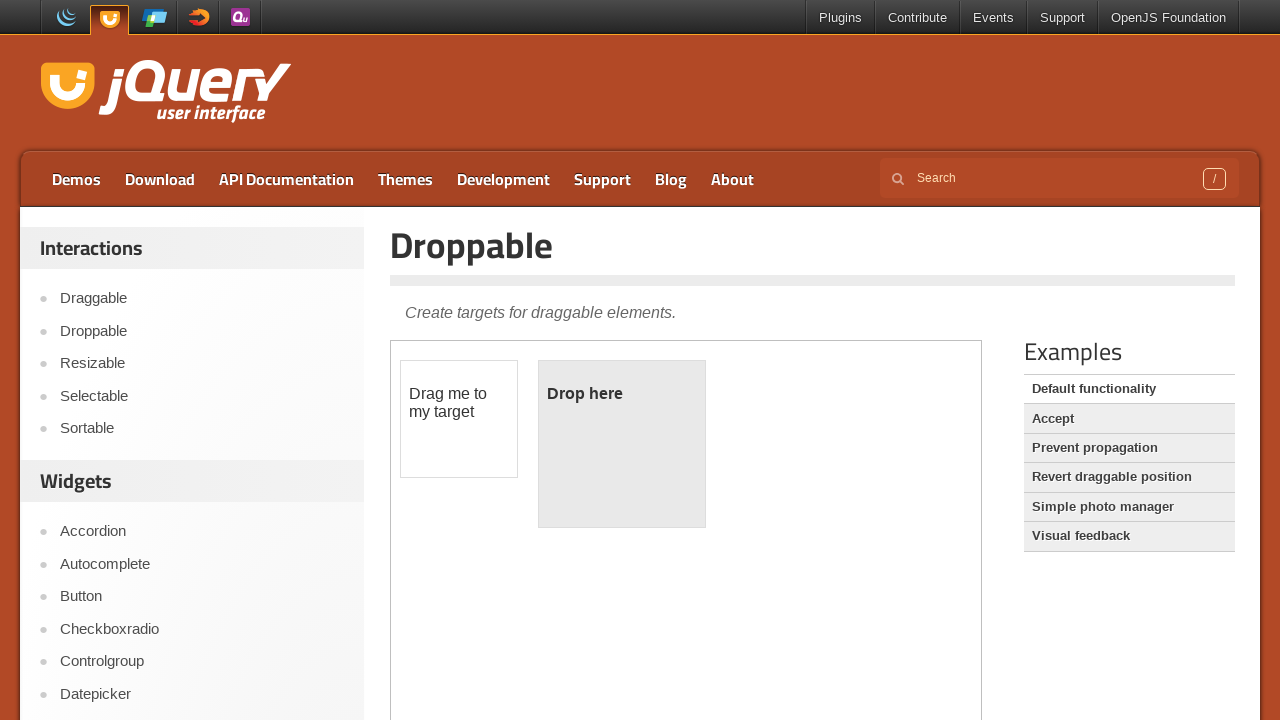

Located the demo-frame iframe
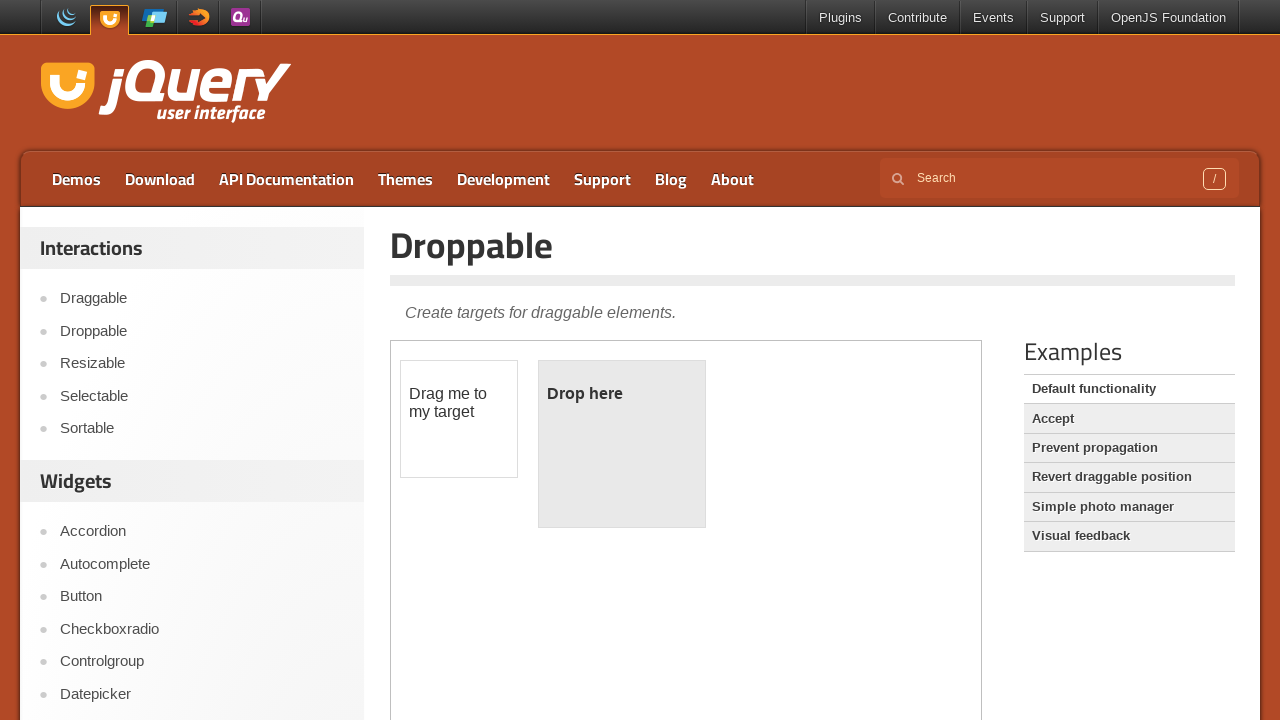

Located the draggable element with ID 'draggable'
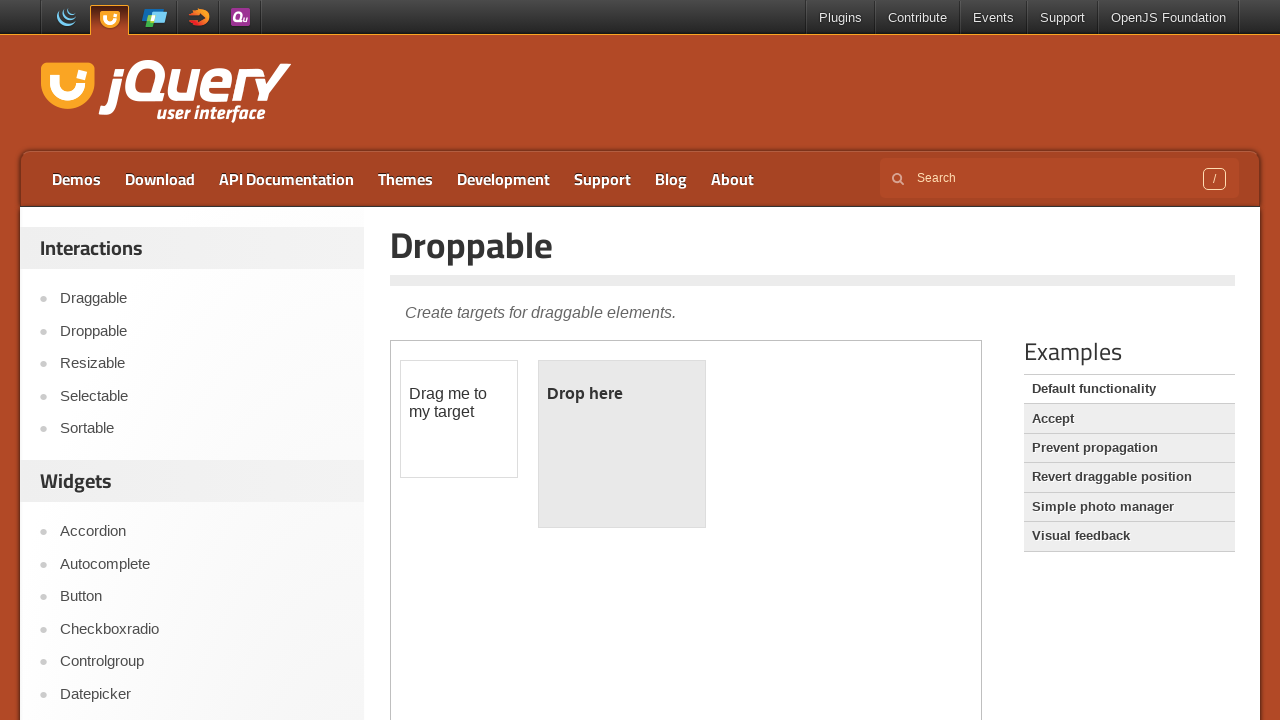

Located the droppable element with ID 'droppable'
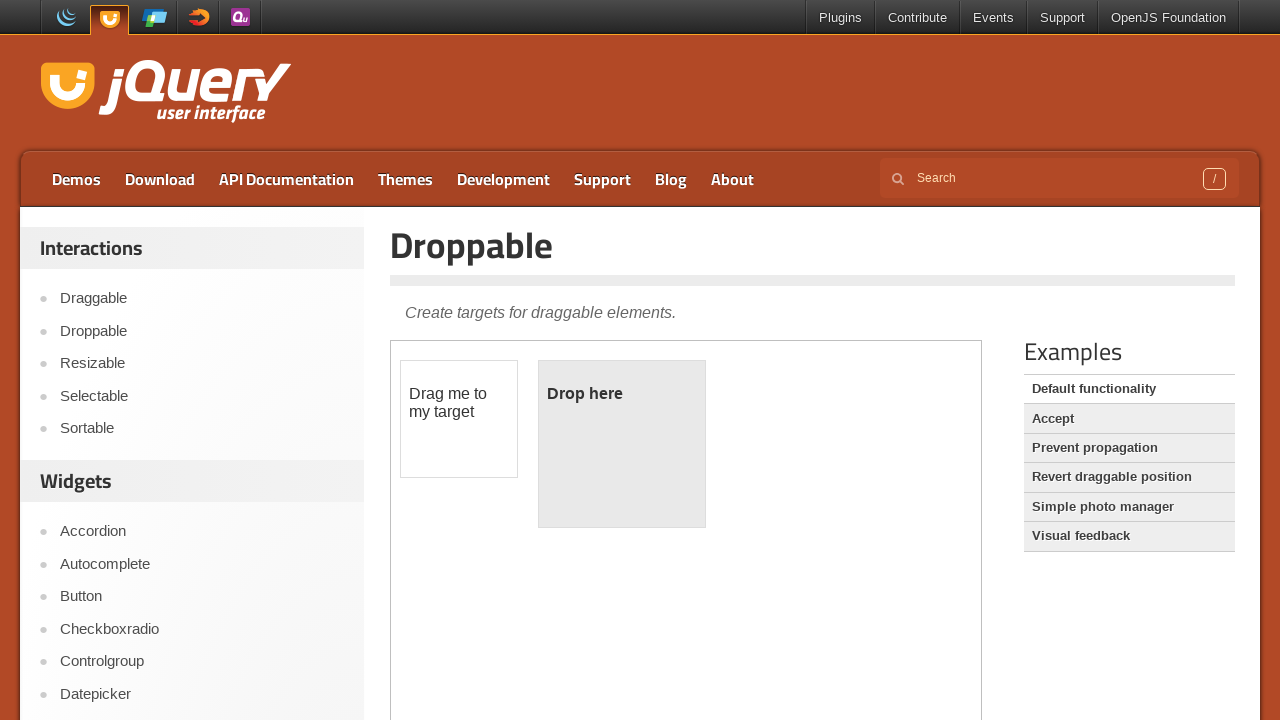

Dragged the draggable element to the droppable target at (622, 444)
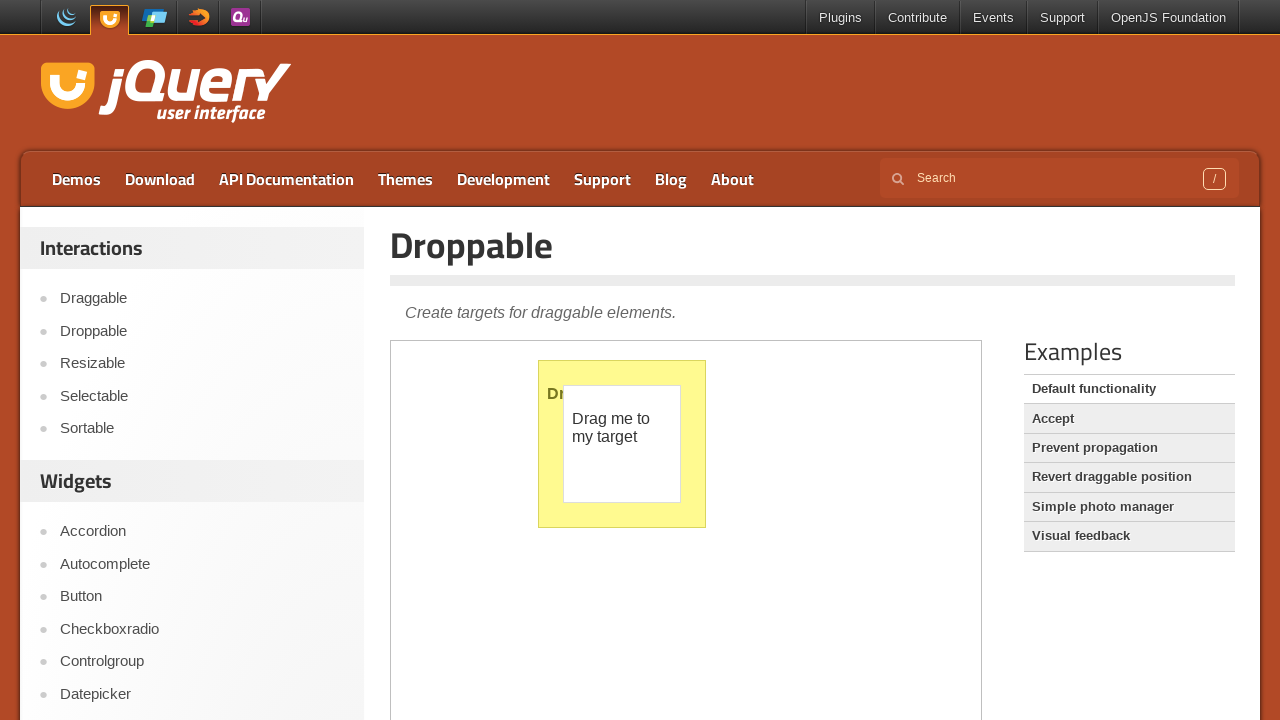

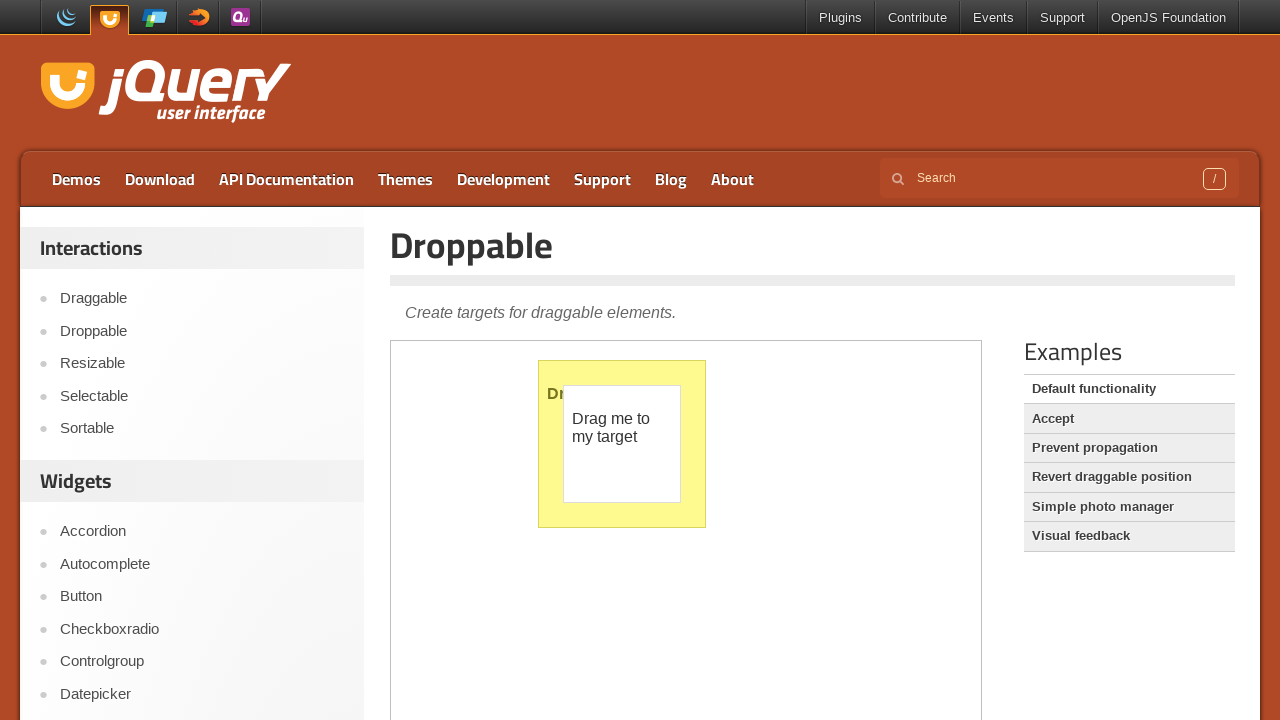